Tests new window/tab handling by clicking a link that opens a new window and verifying the new page content

Starting URL: https://the-internet.herokuapp.com/windows

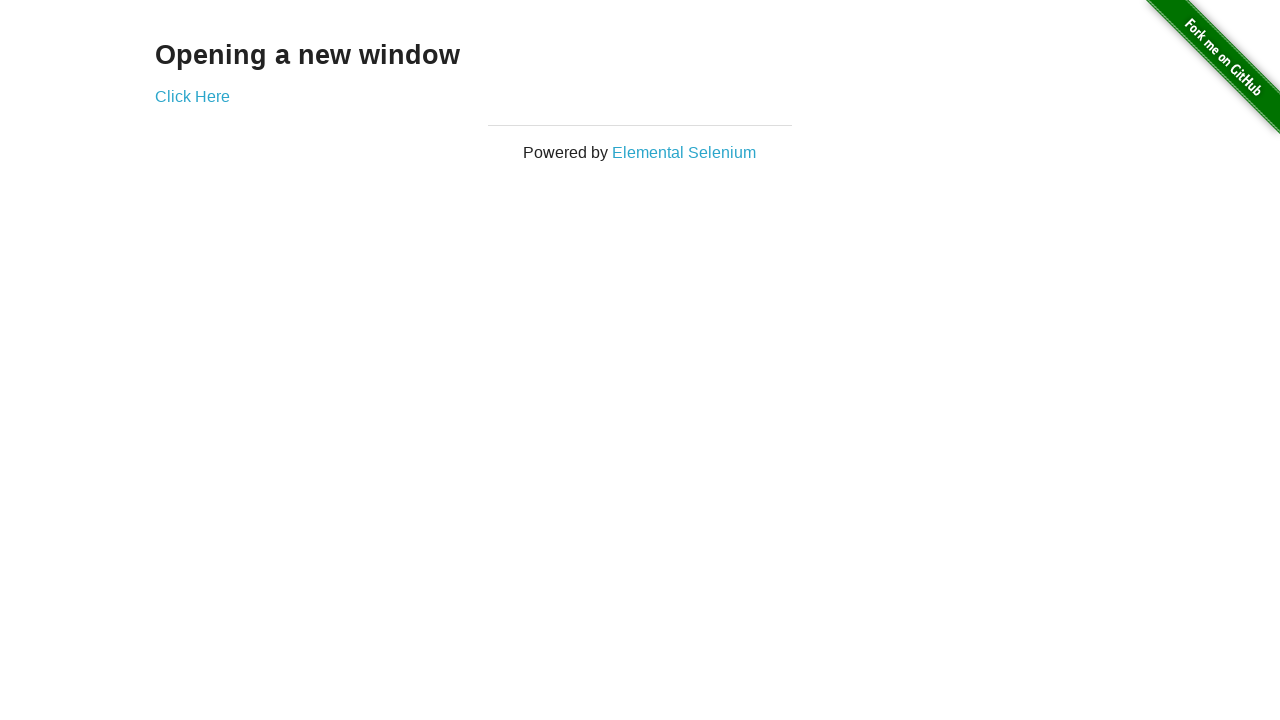

Clicked link to open new window at (192, 96) on [href="/windows/new"]
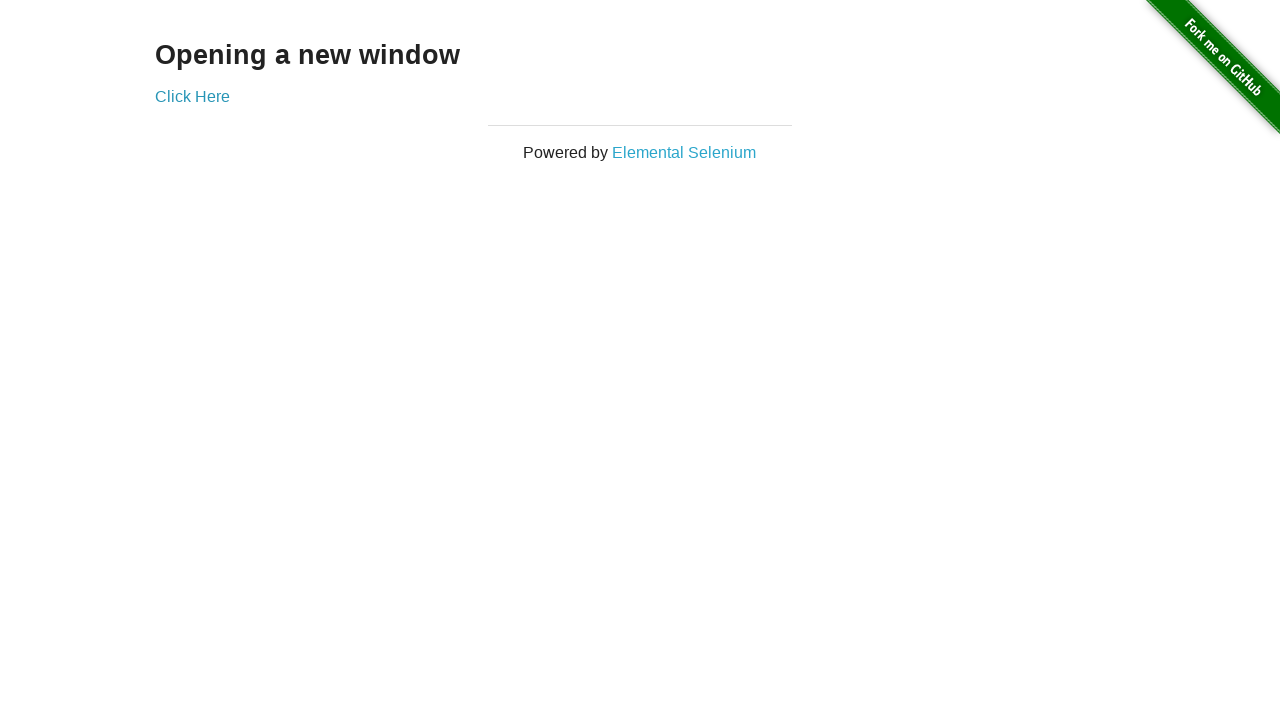

Captured new page object from context
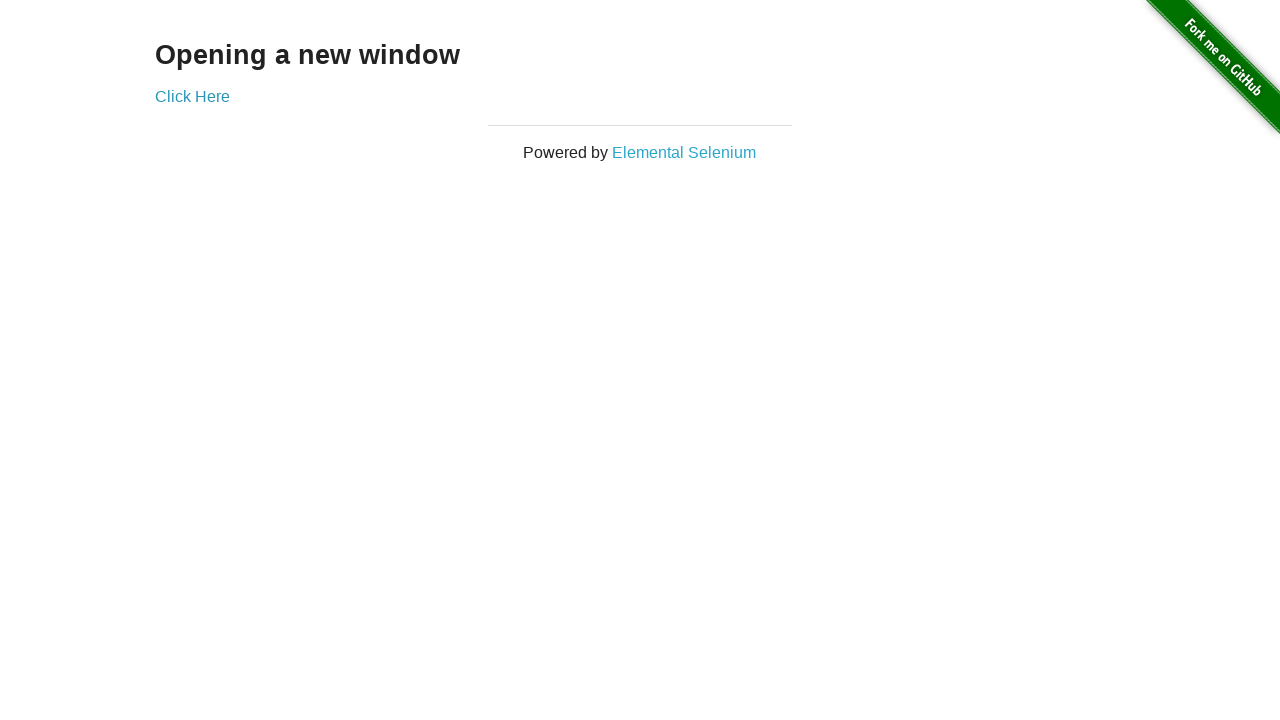

New page finished loading
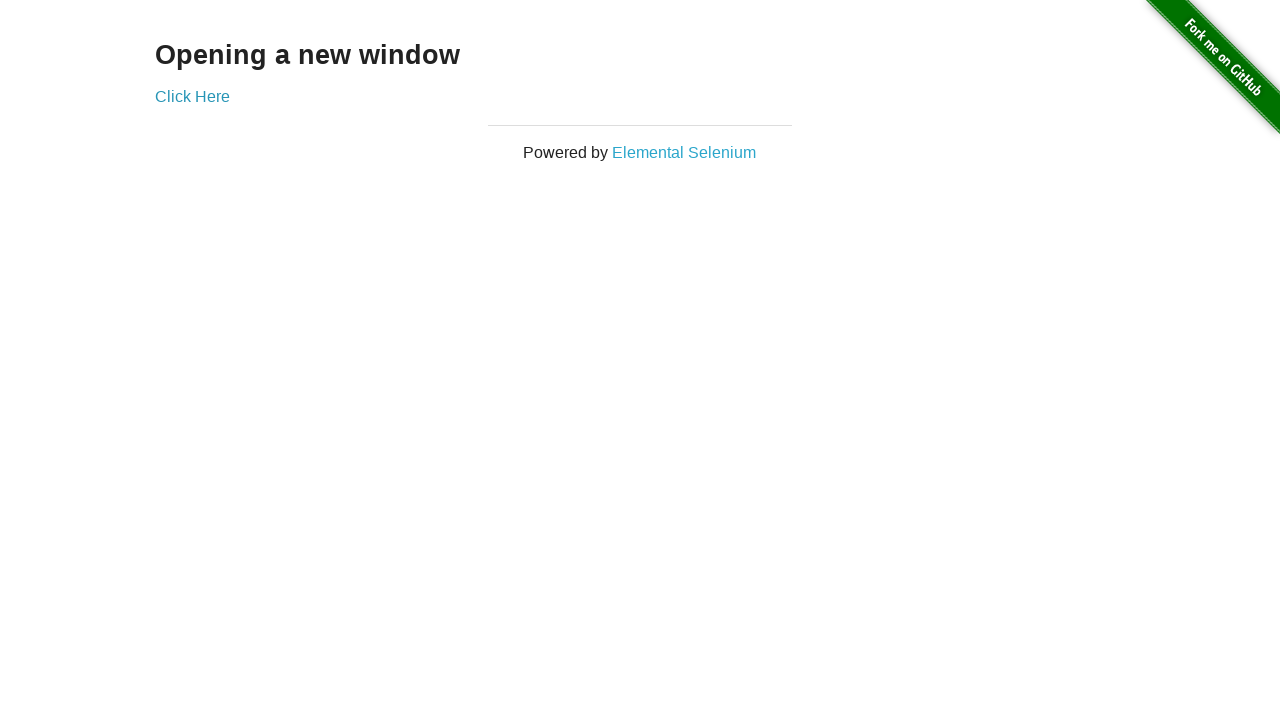

Located h3 element in new page
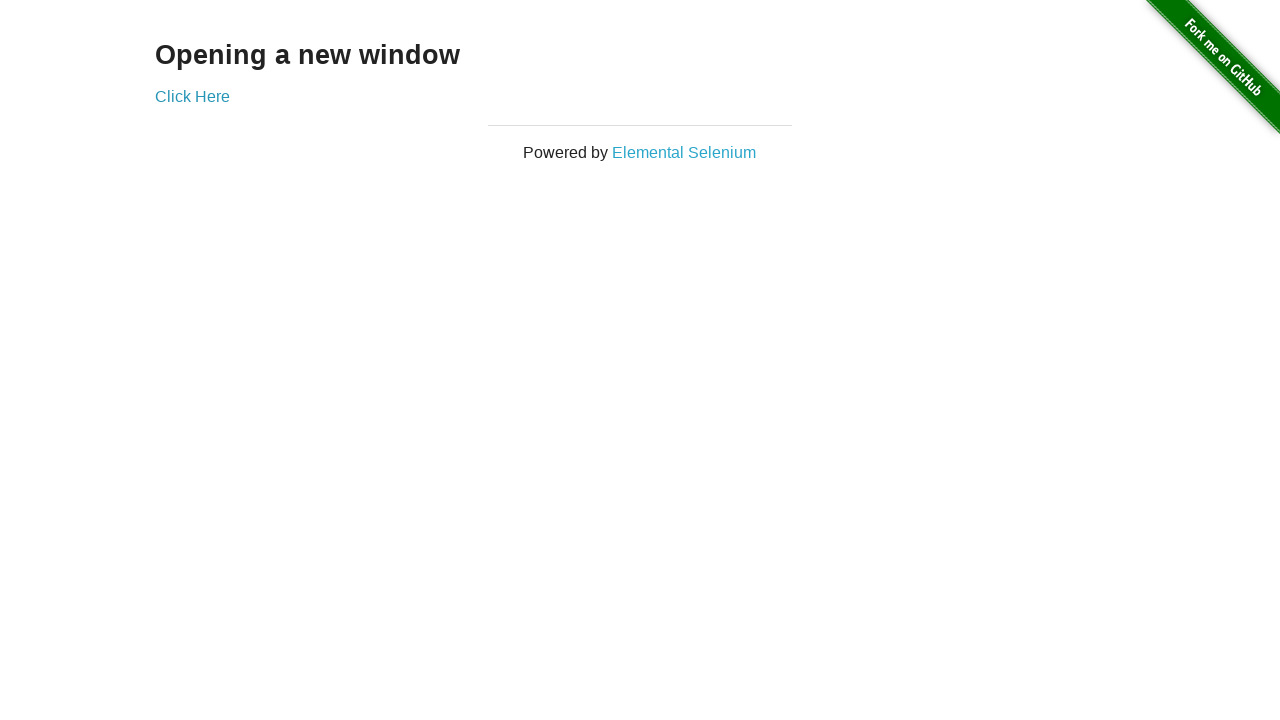

h3 element is visible and ready in new window
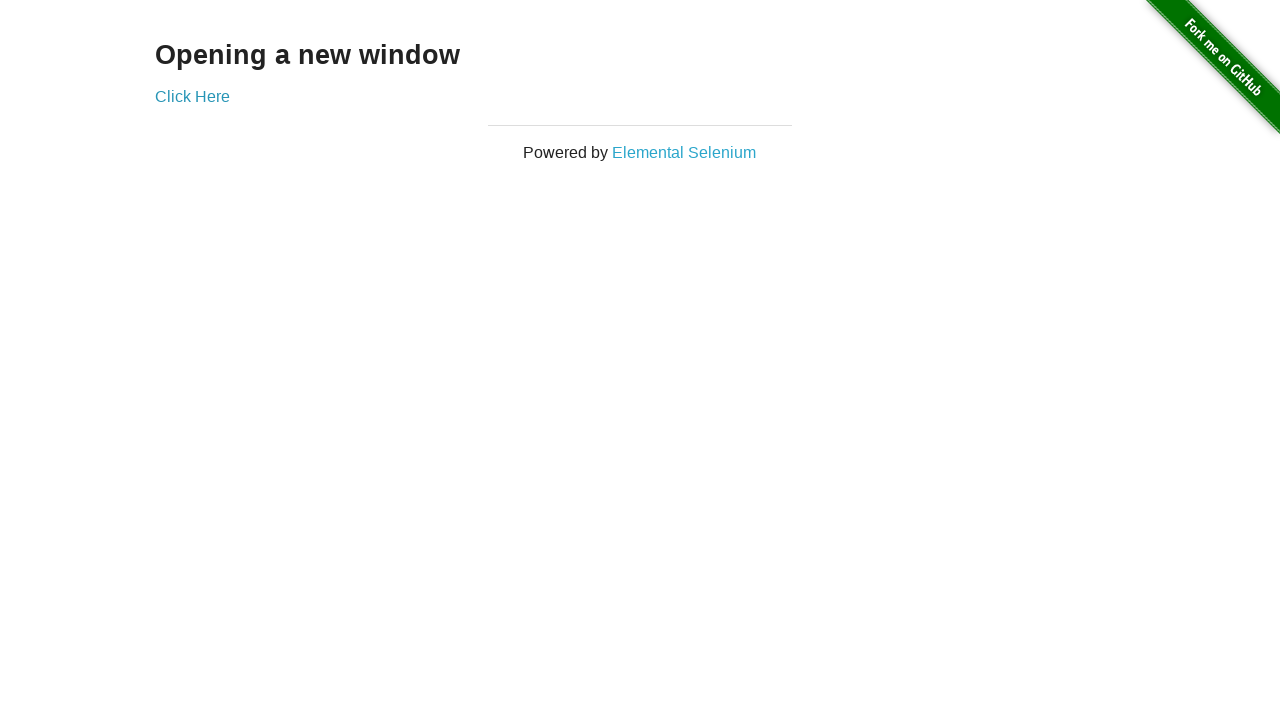

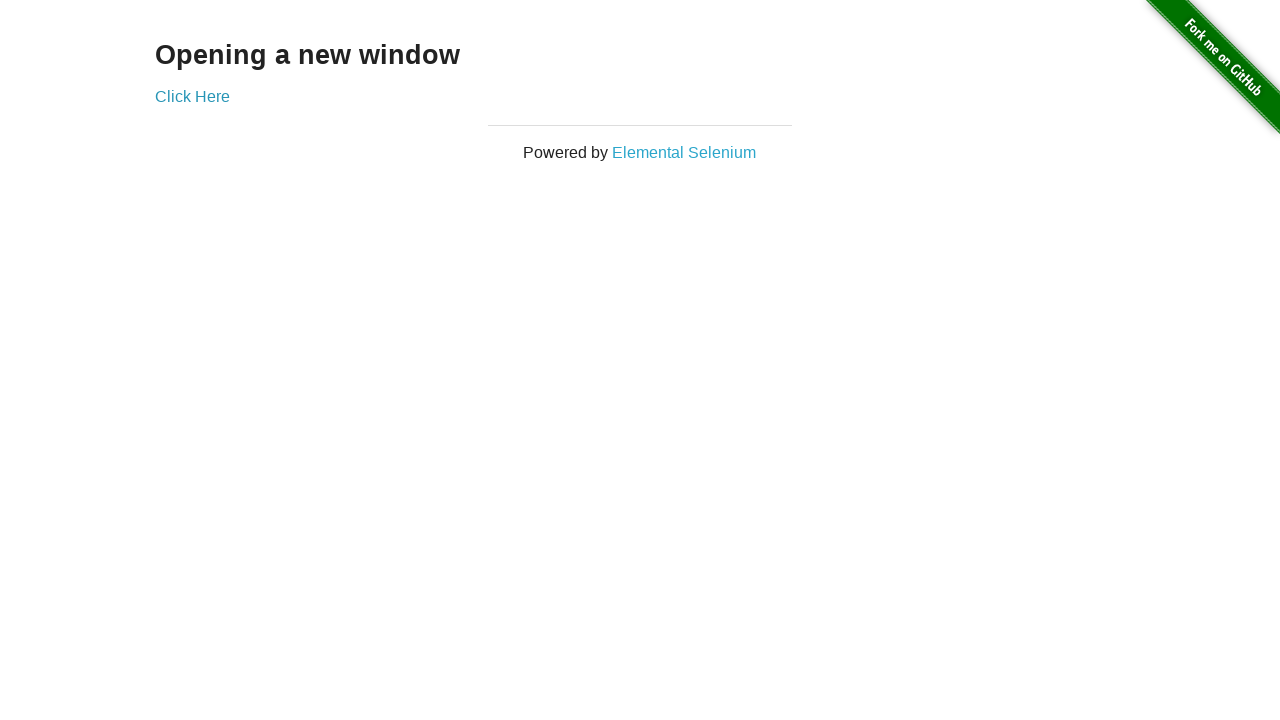